Tests window handling functionality by clicking a link to open a new window, switching between windows, and verifying content in both windows

Starting URL: https://the-internet.herokuapp.com/

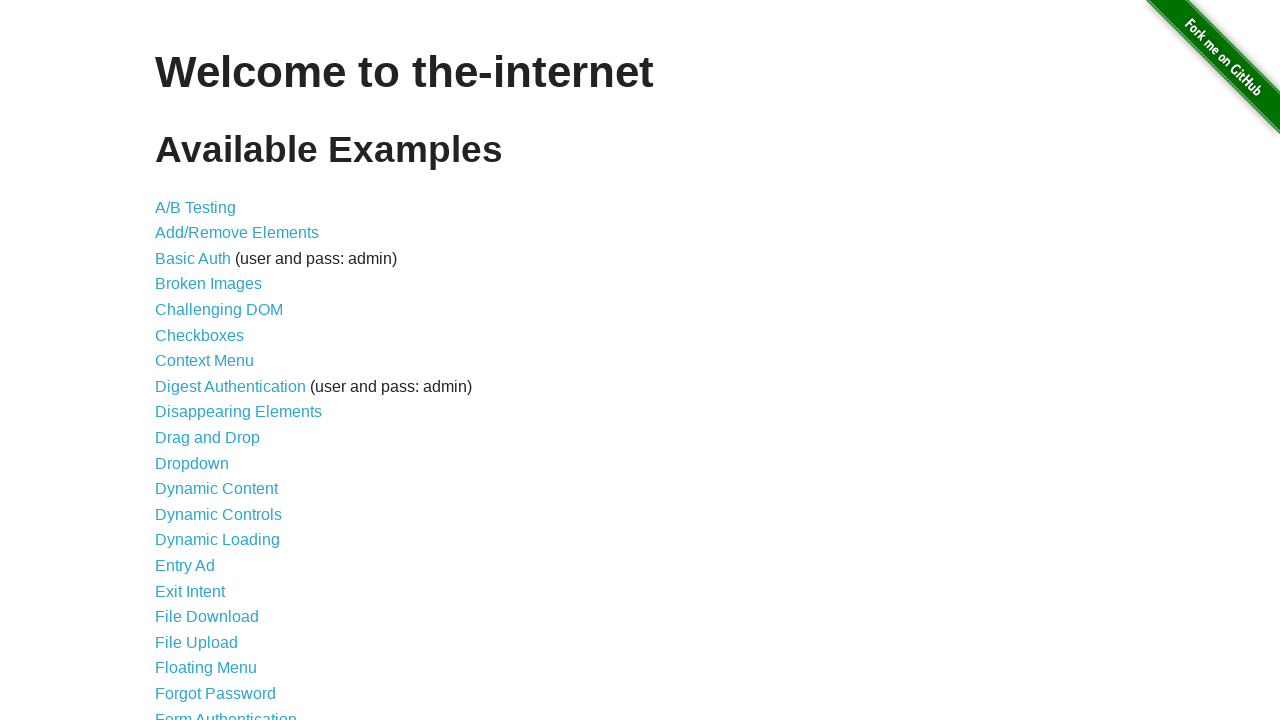

Clicked on 'Multiple Windows' link at (218, 369) on xpath=//a[text()='Multiple Windows']
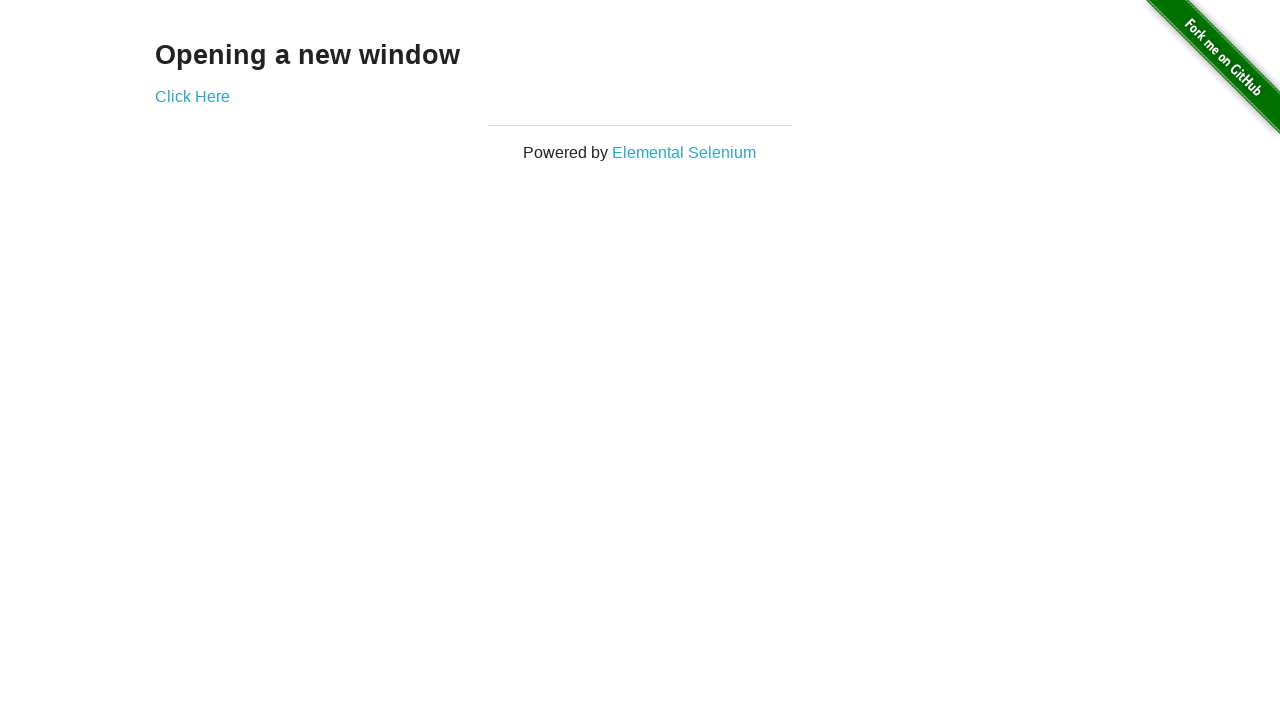

Clicked 'Click Here' link to open new window at (192, 96) on xpath=//a[text()='Click Here']
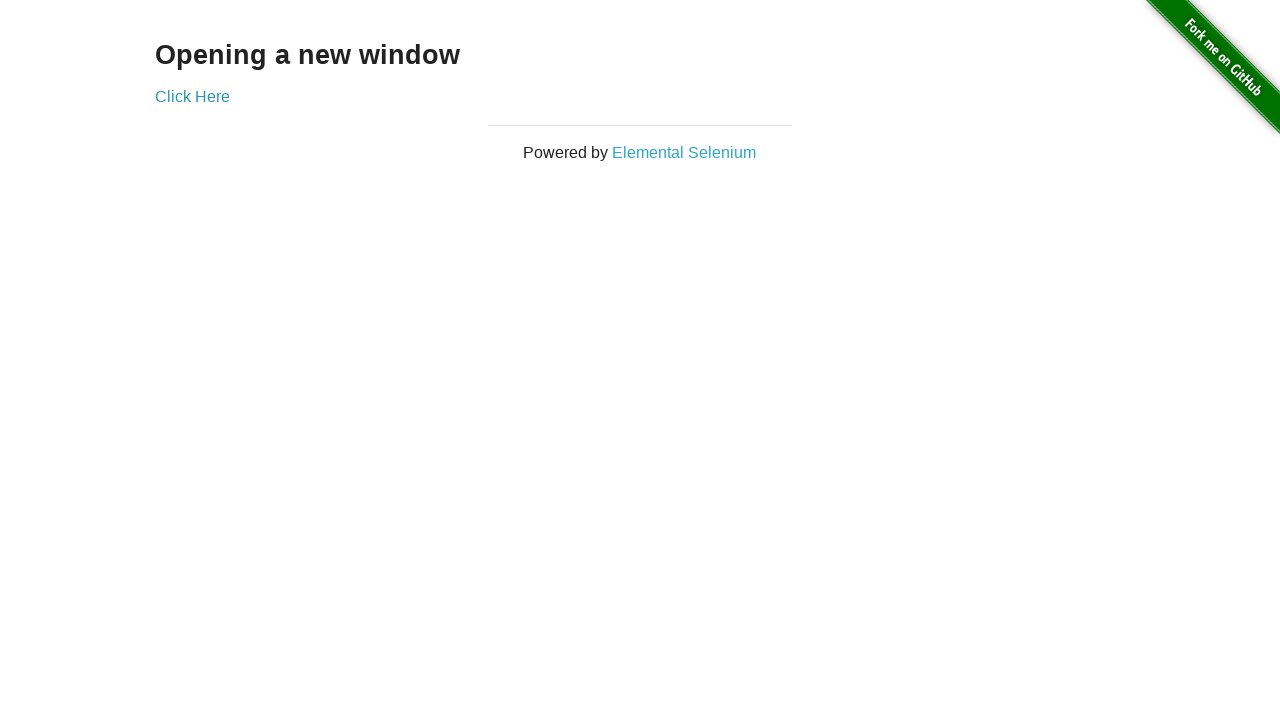

Waited for new window/tab to open
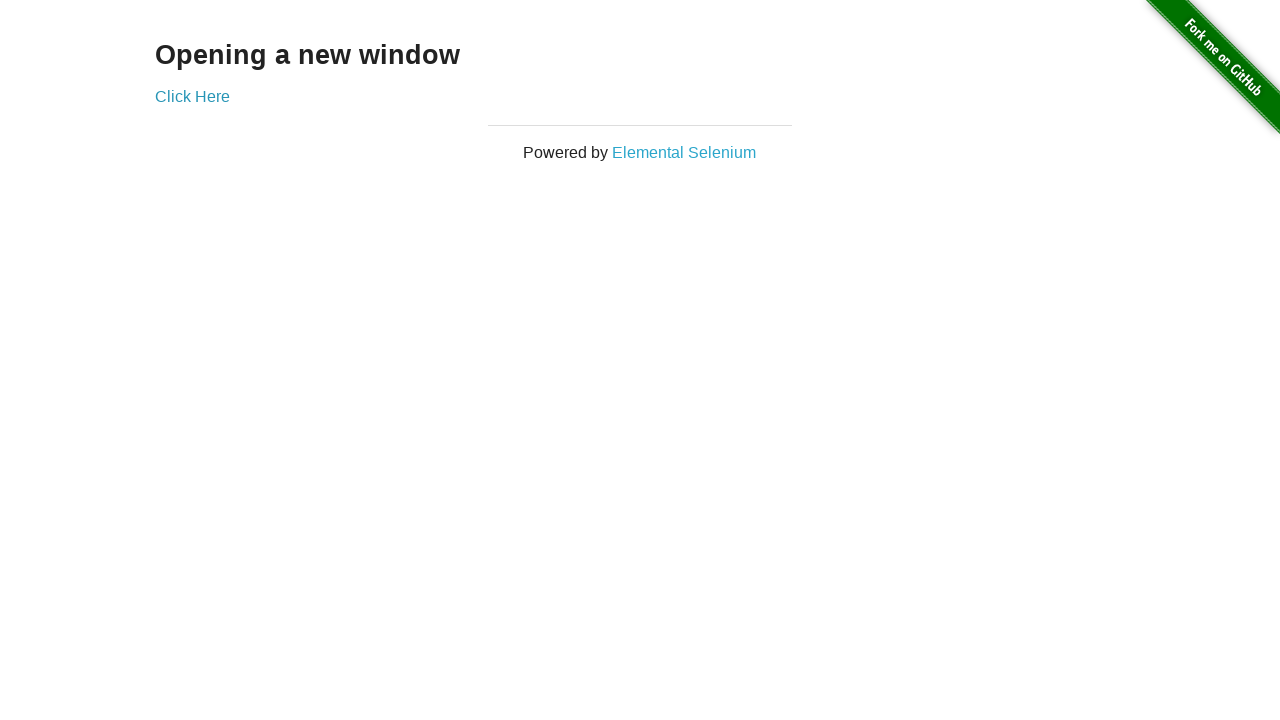

Retrieved all open pages/tabs
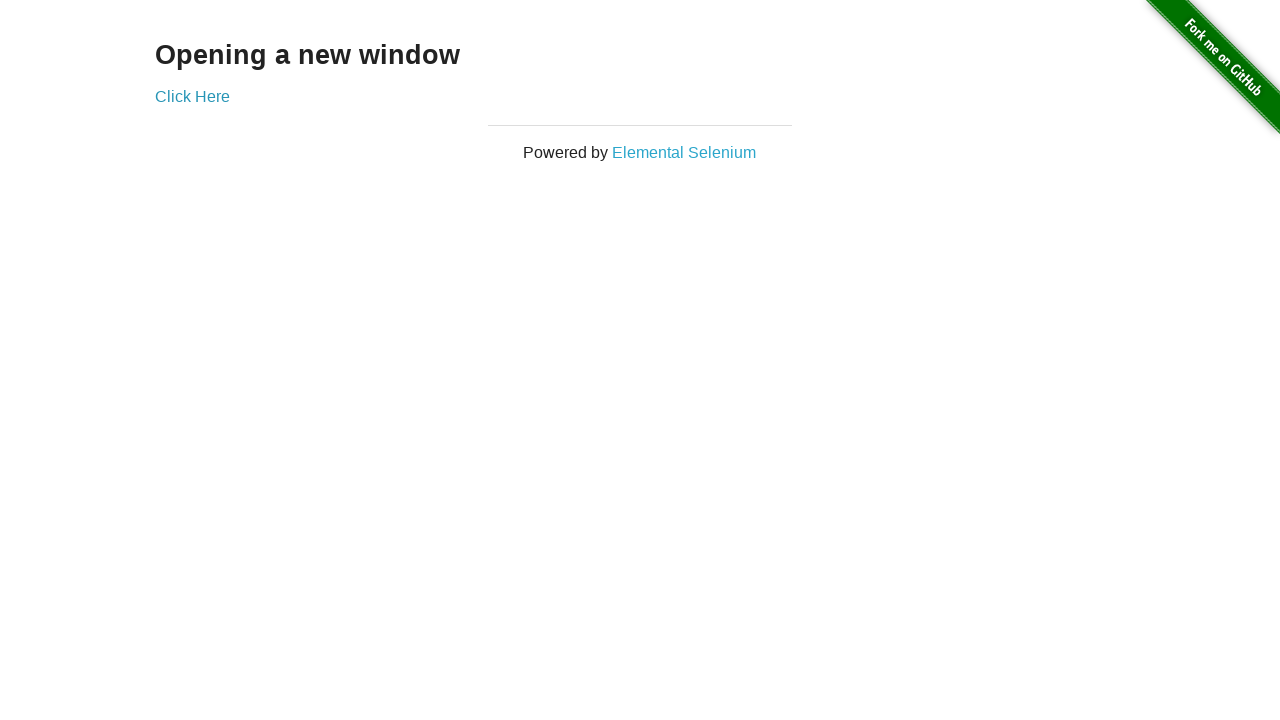

Switched to new window (last in pages list)
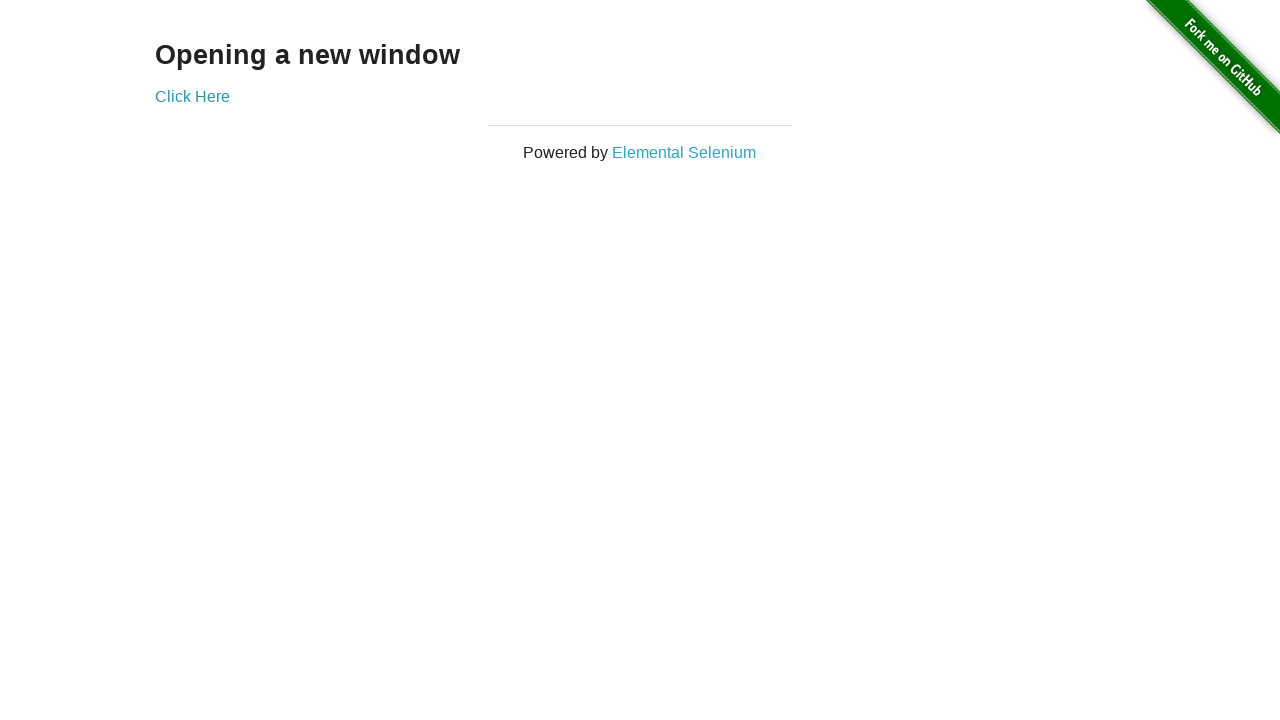

Retrieved text from new window: 'New Window'
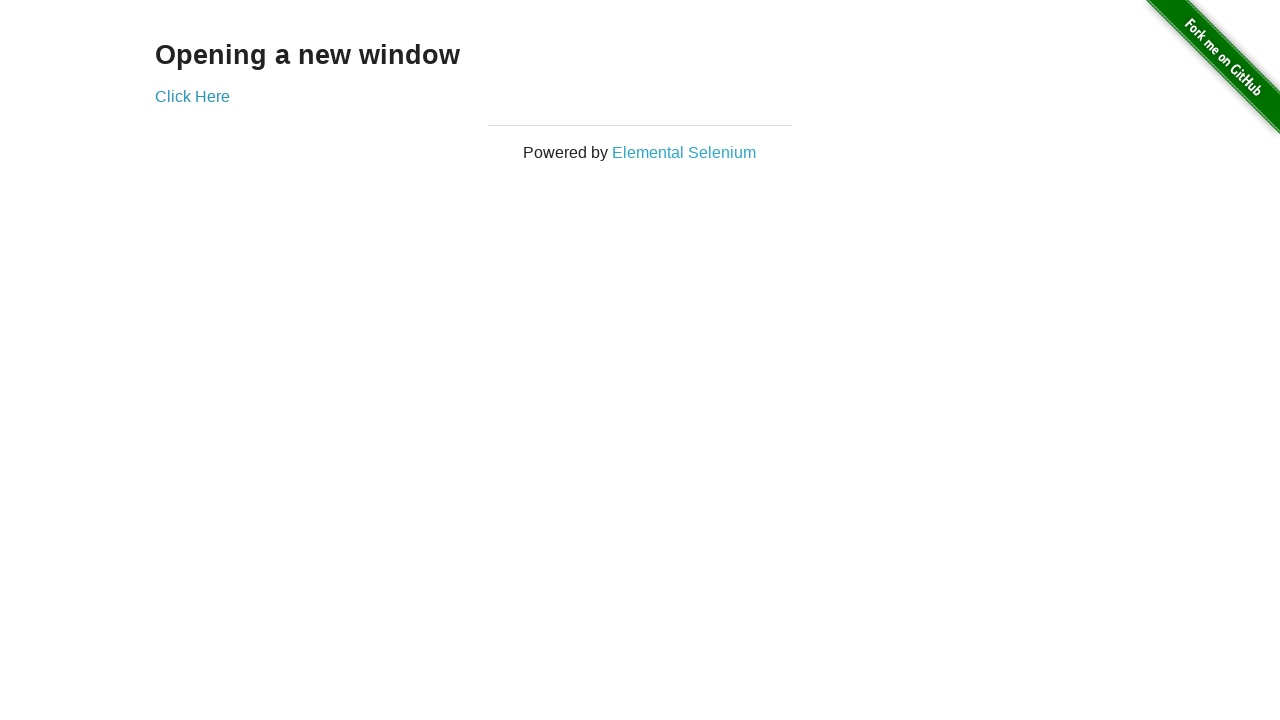

Retrieved text from original window: 'Opening a new window'
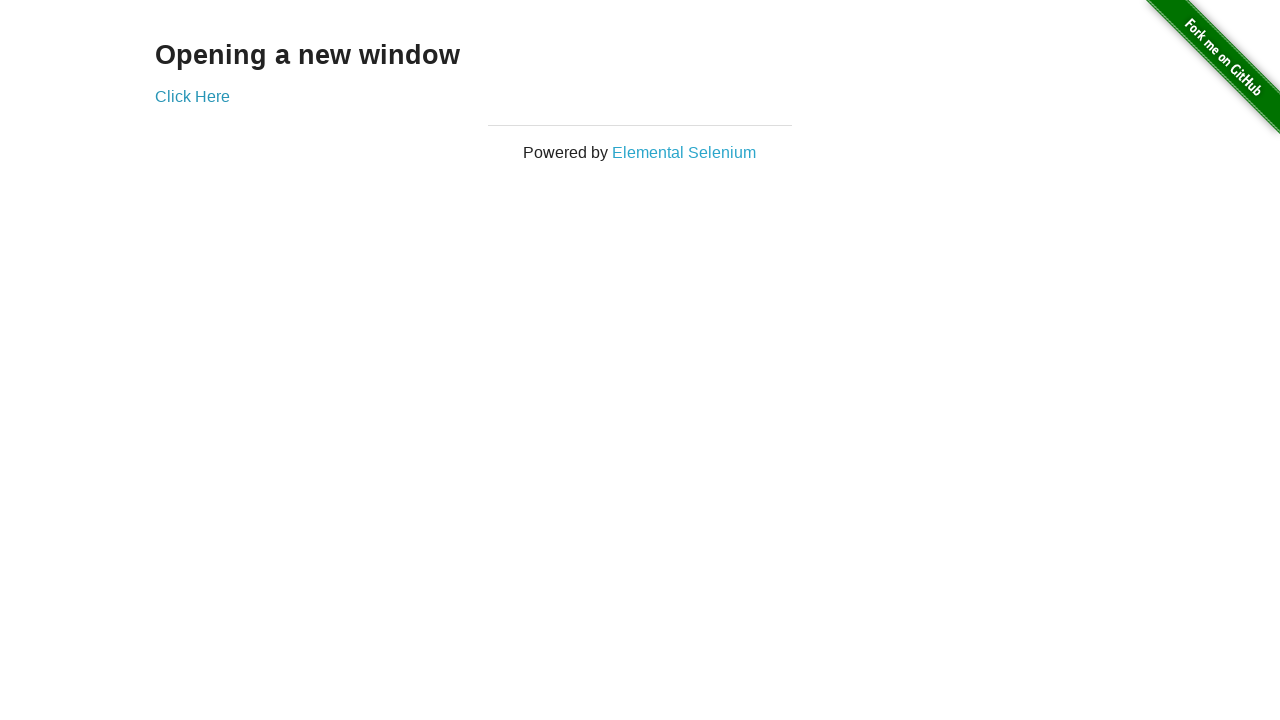

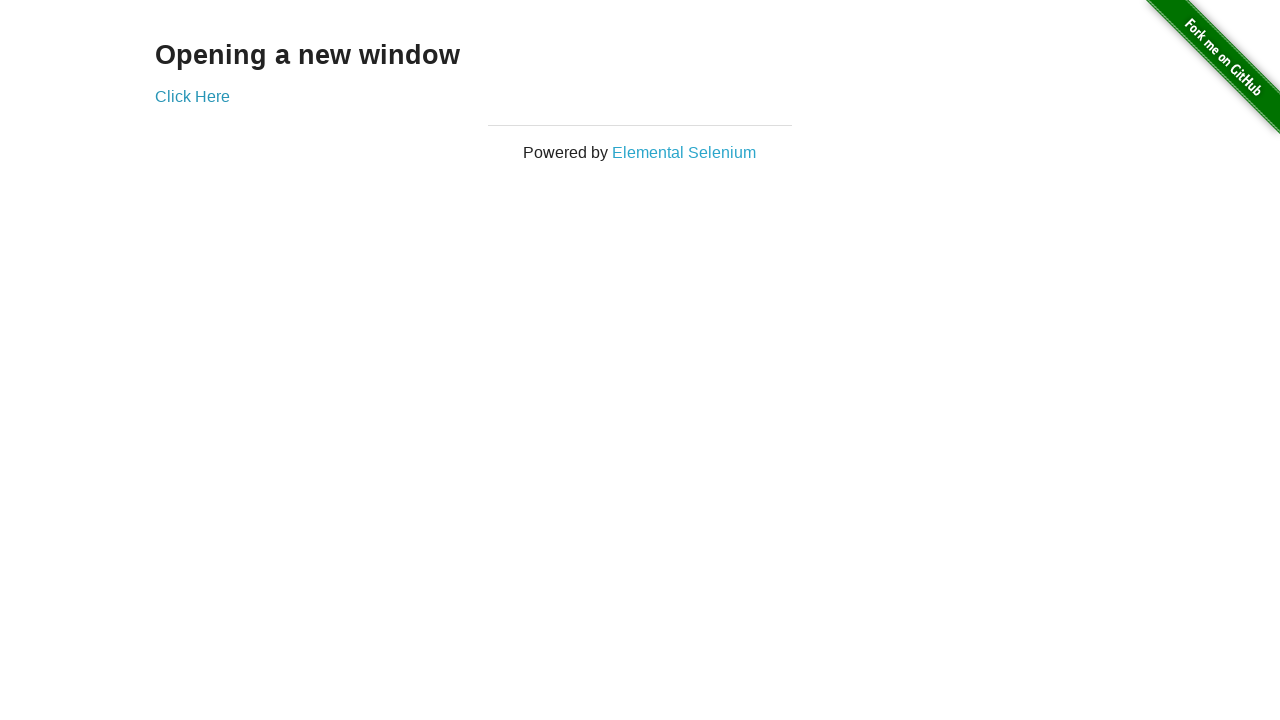